Tests file download page by navigating to the download page and clicking on a download link to initiate a file download.

Starting URL: https://the-internet.herokuapp.com/download

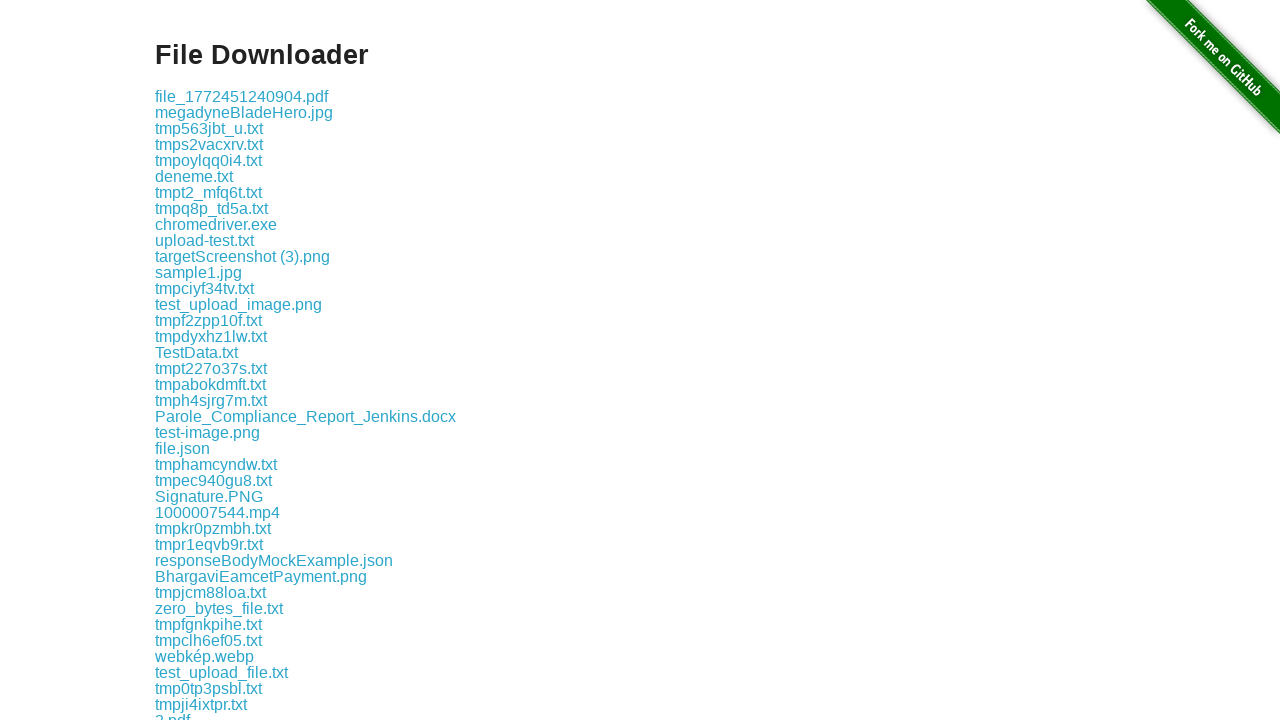

Download links are visible on the page
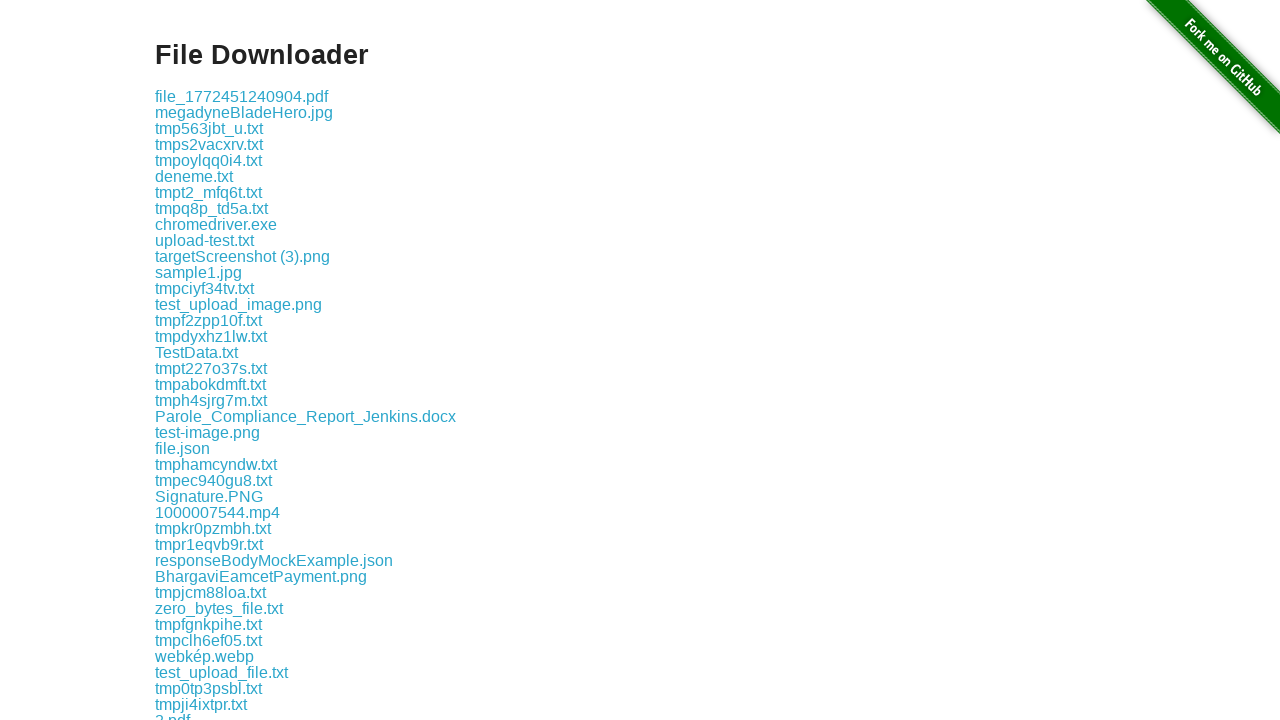

Clicked on the first download link at (242, 96) on .example a
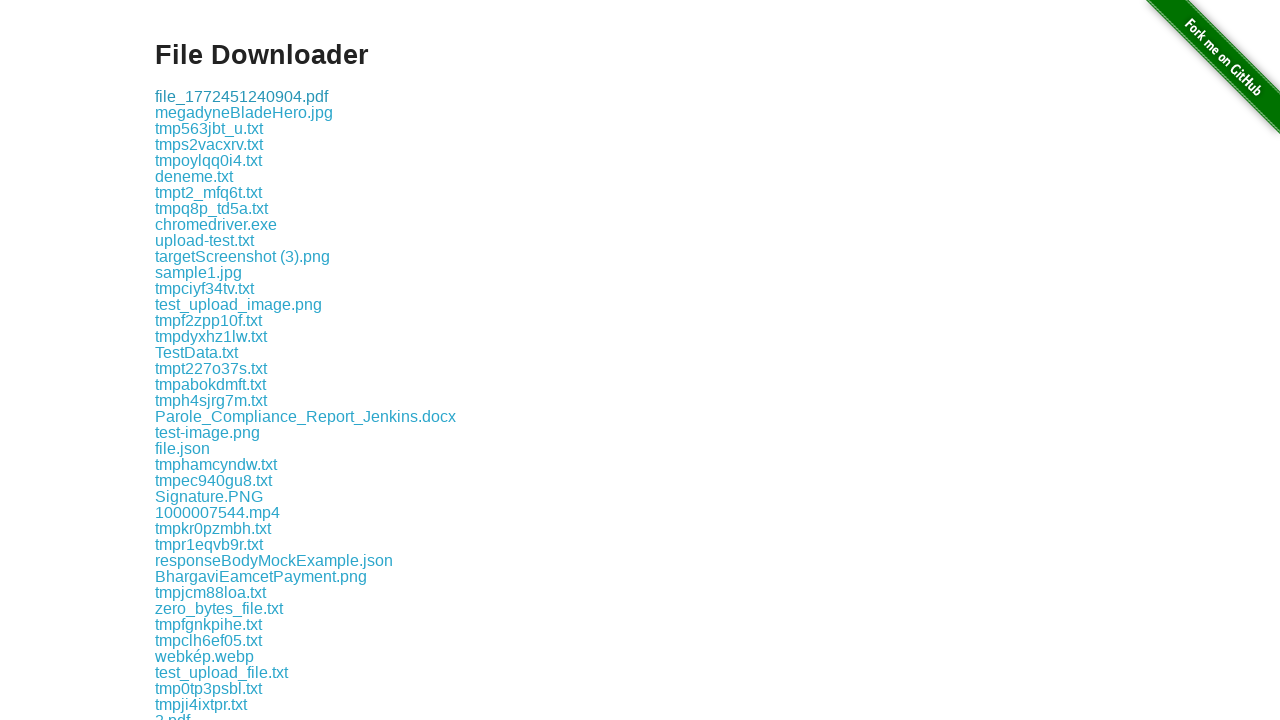

Waited for file download to initiate
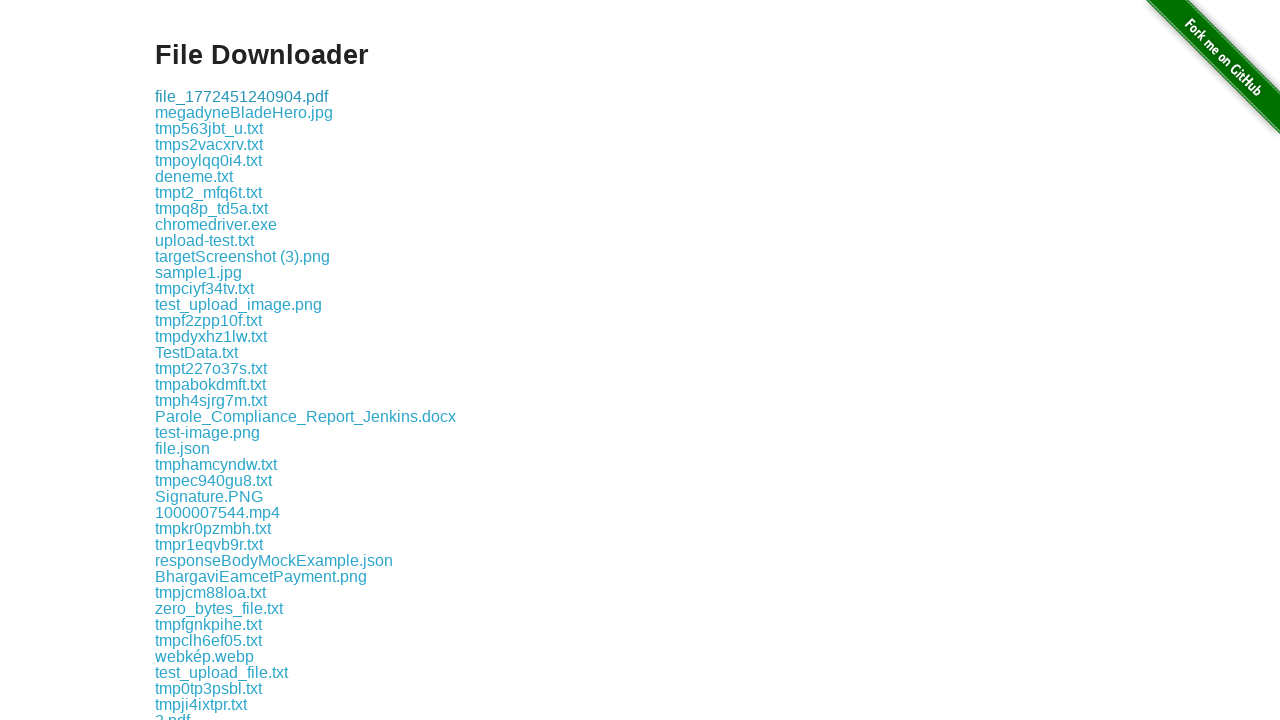

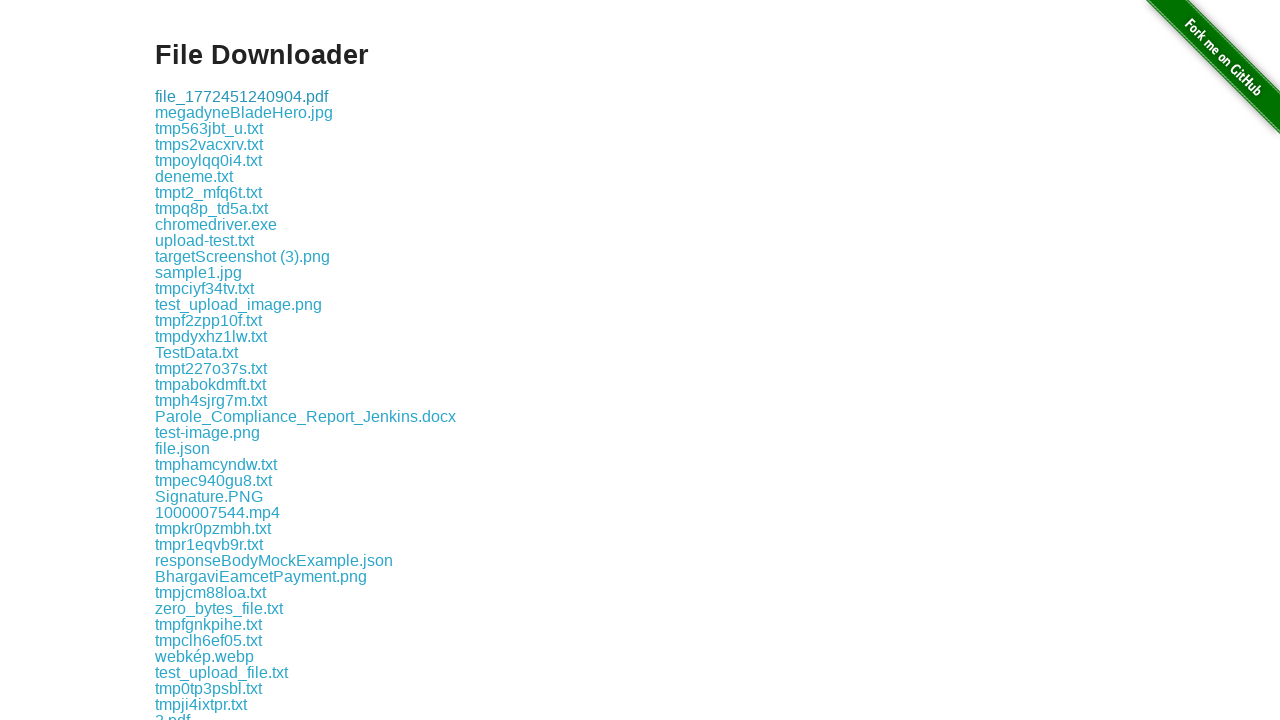